Tests scrollIntoView behavior in a GridList by clicking on an element and pressing ArrowDown to verify the next element scrolls into view.

Starting URL: https://next.fritz2.dev/headless-demo/#dataCollection

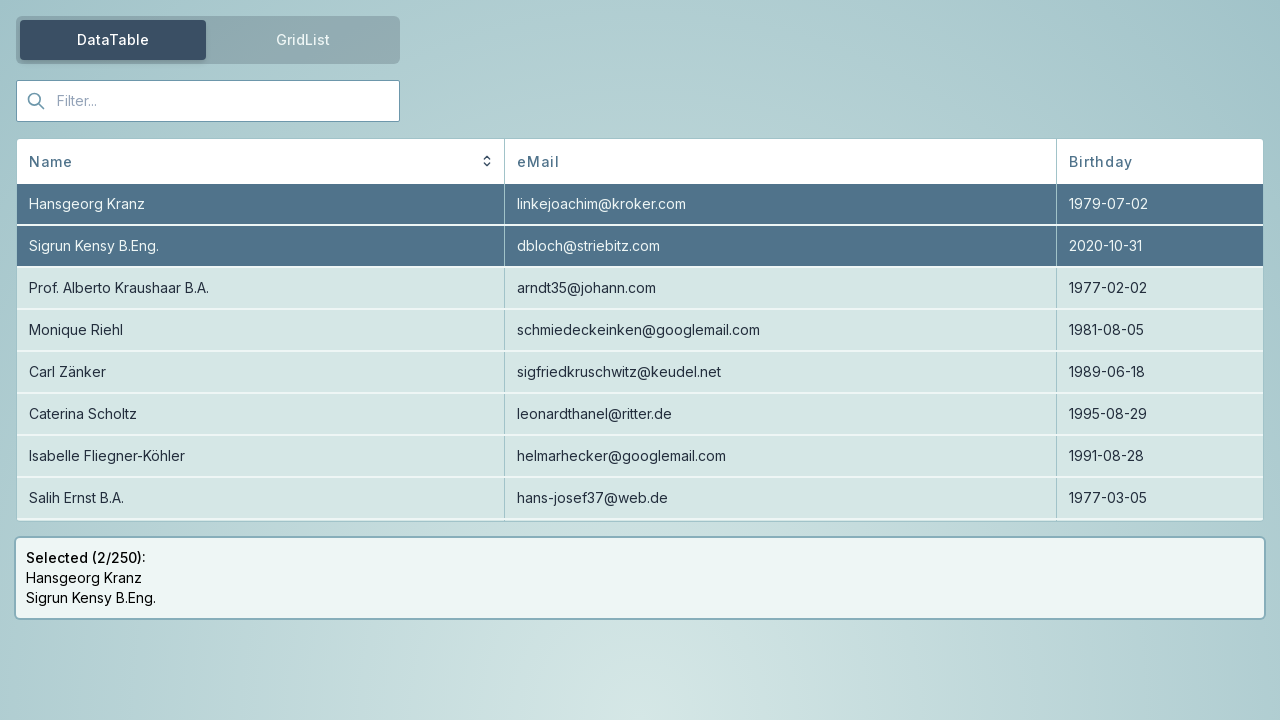

Clicked on GridList tab at (303, 40) on #tabGroup-tab-list-tab-1
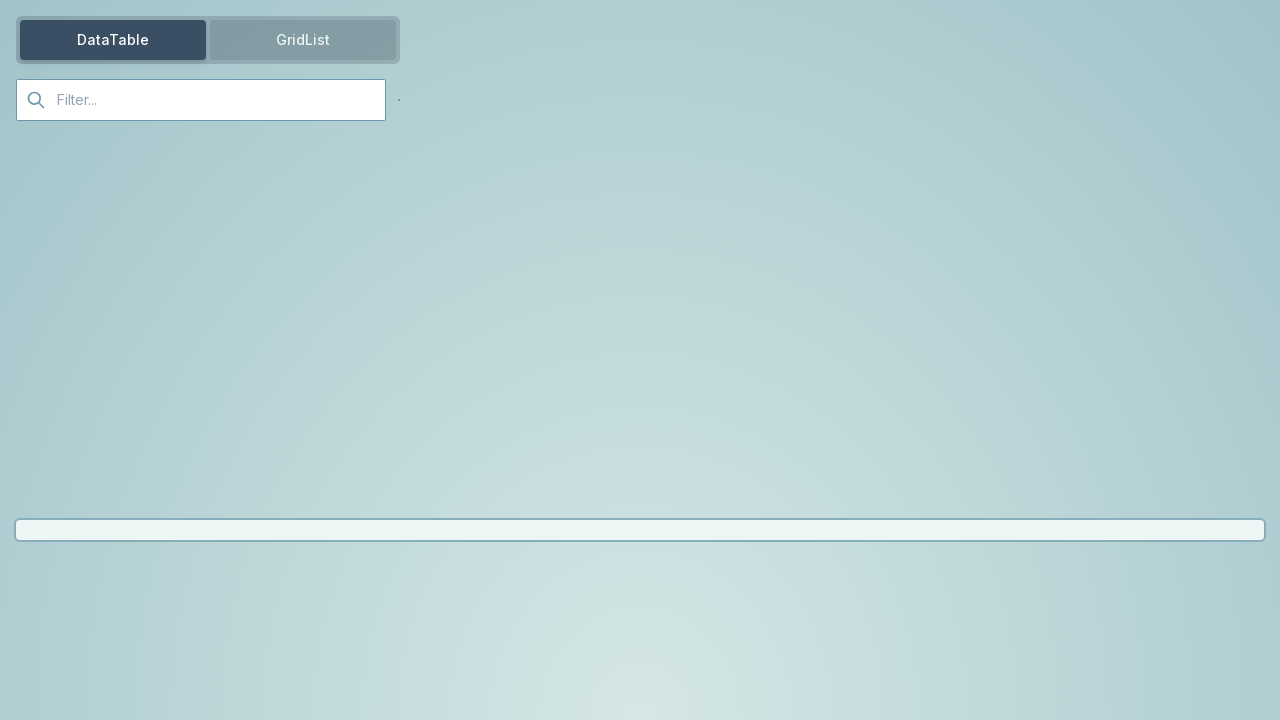

Clicked at coordinates (0, 0) at (0, 0)
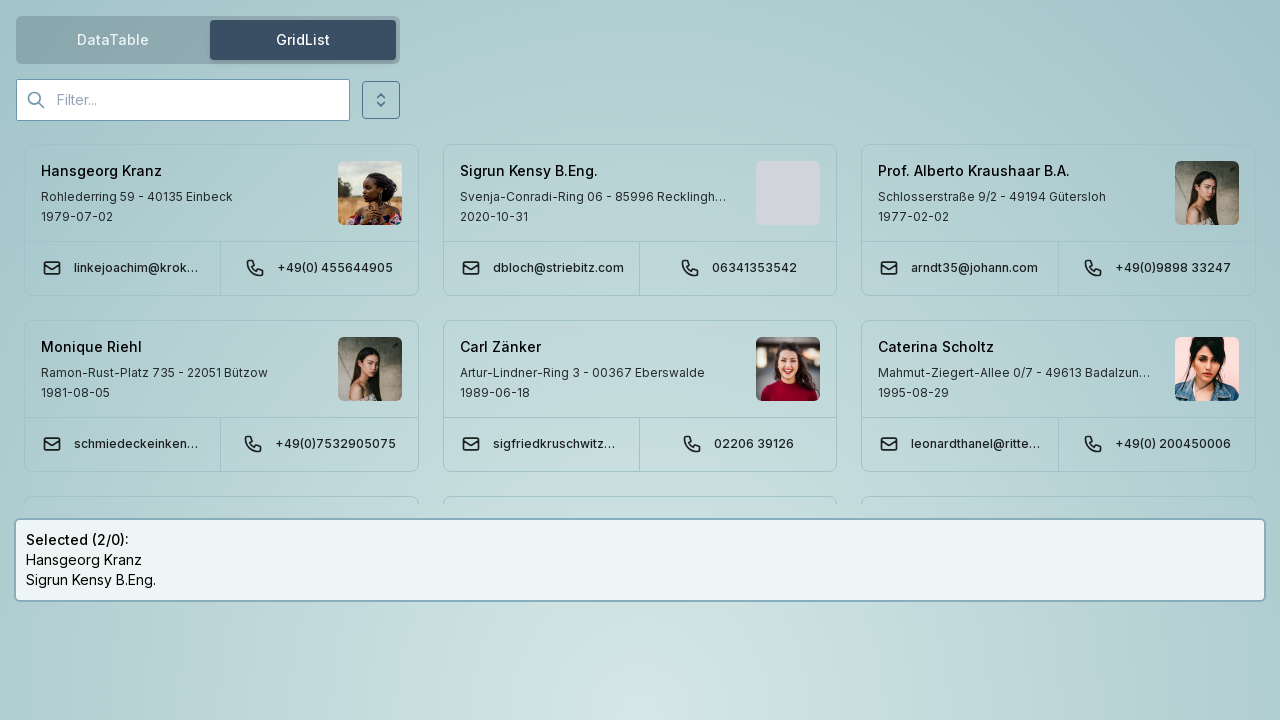

Waited 3000ms for page to settle
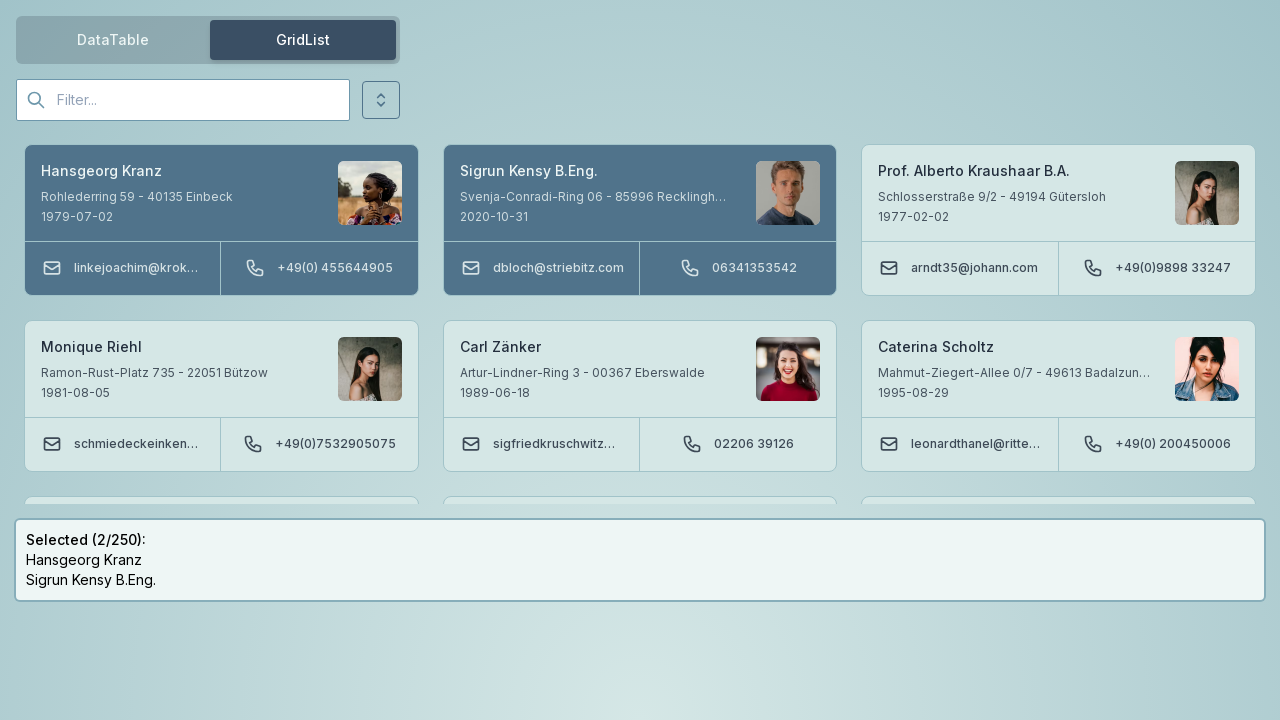

Located element with id 'Caterina Scholtz'
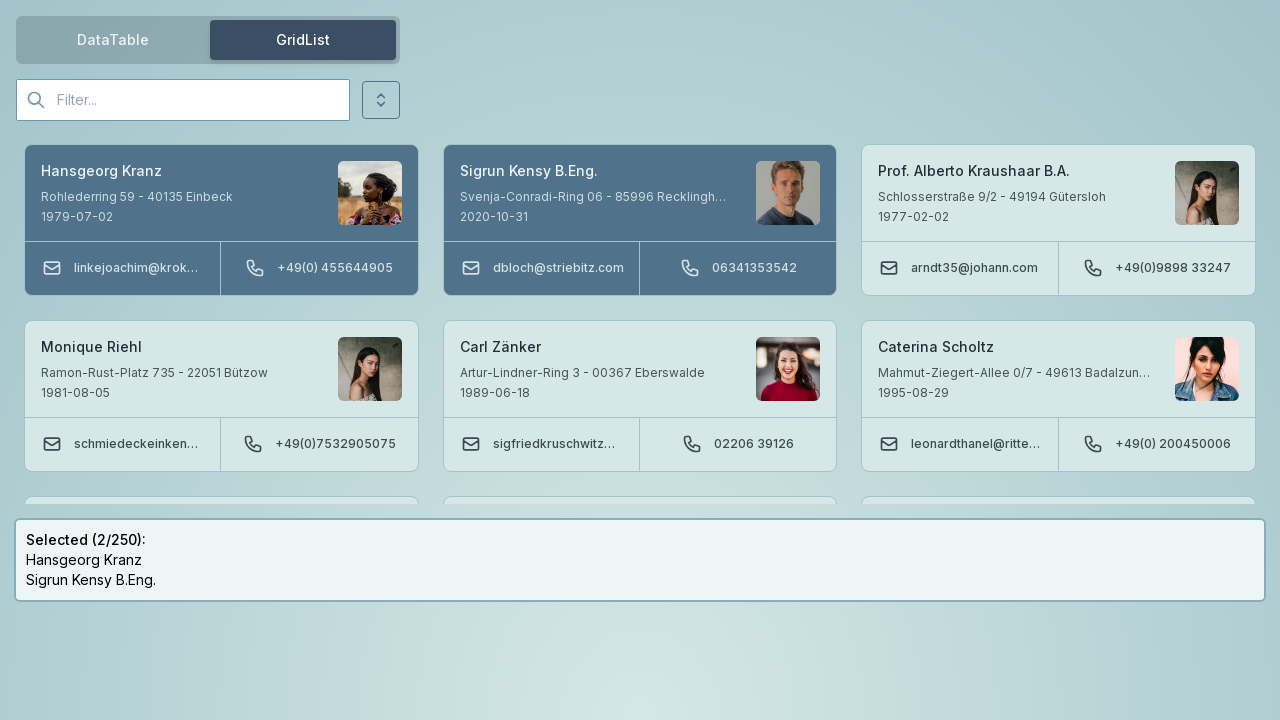

Clicked on Caterina Scholtz element at (1059, 396) on id=Caterina Scholtz
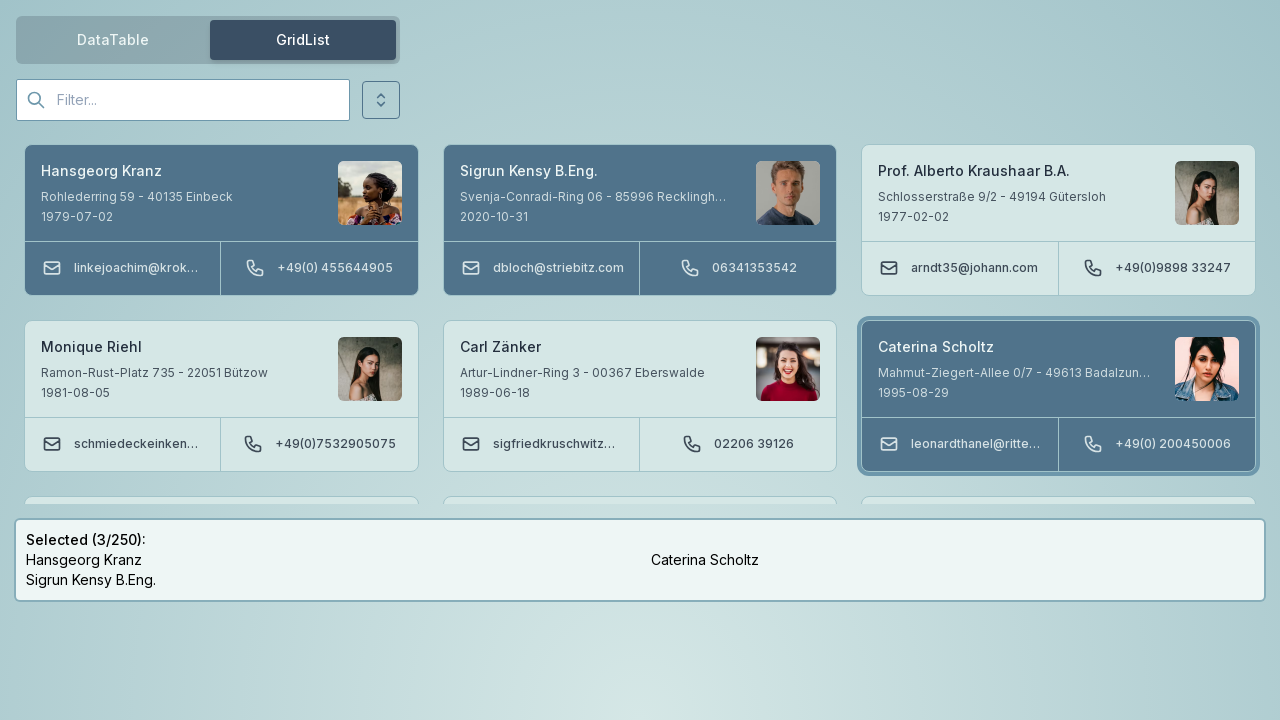

Pressed ArrowDown to navigate to next element and trigger scrollIntoView on id=Caterina Scholtz
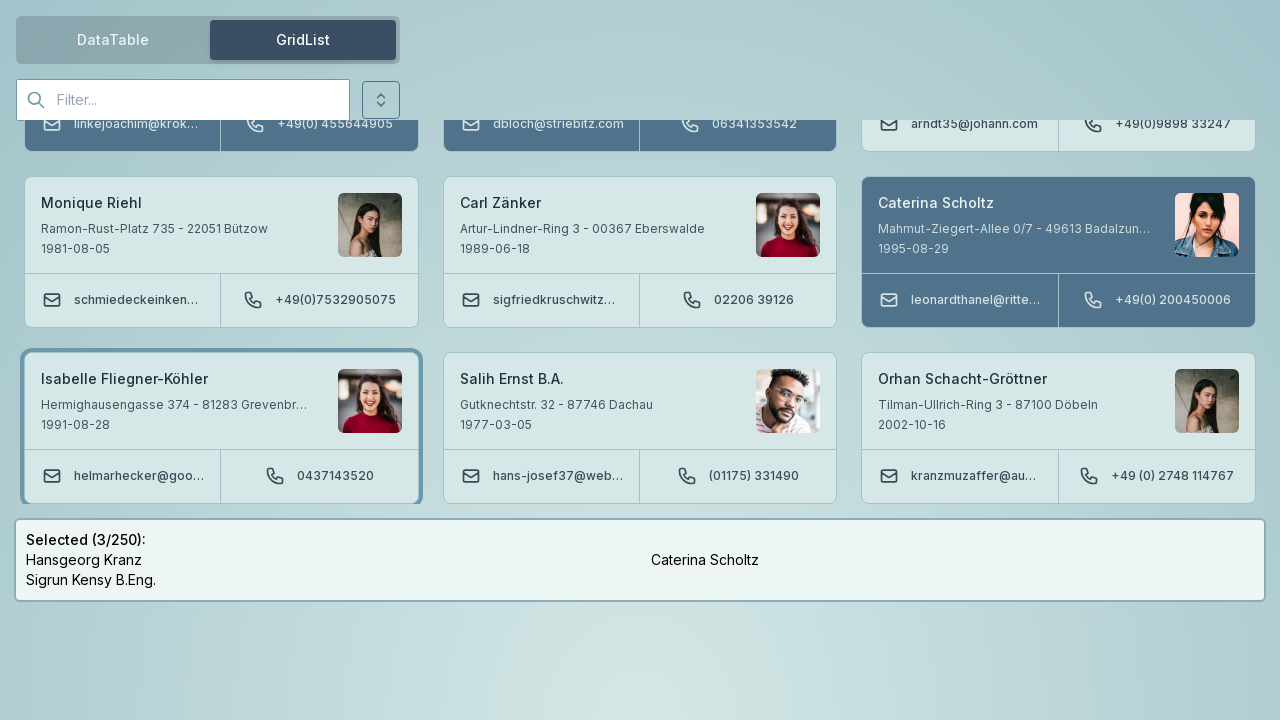

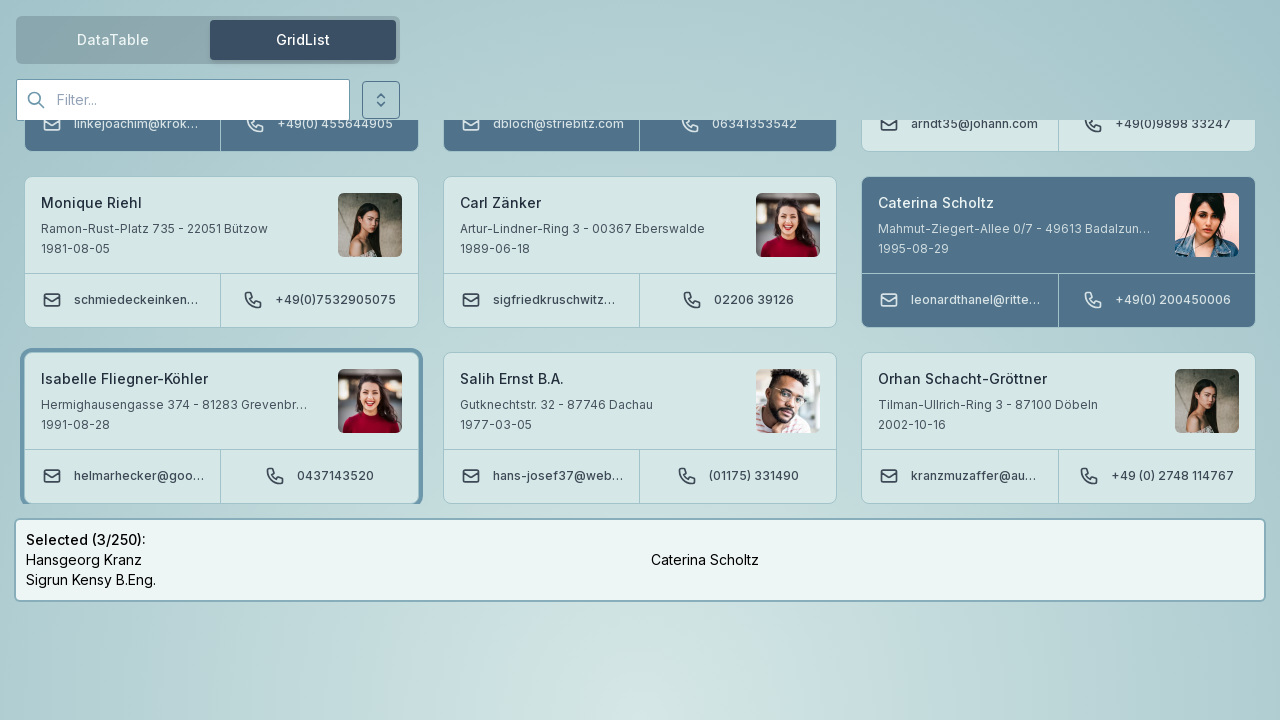